Tests the jQuery UI resizable widget by clicking and dragging the resize handle to resize an element

Starting URL: https://jqueryui.com/resizable/

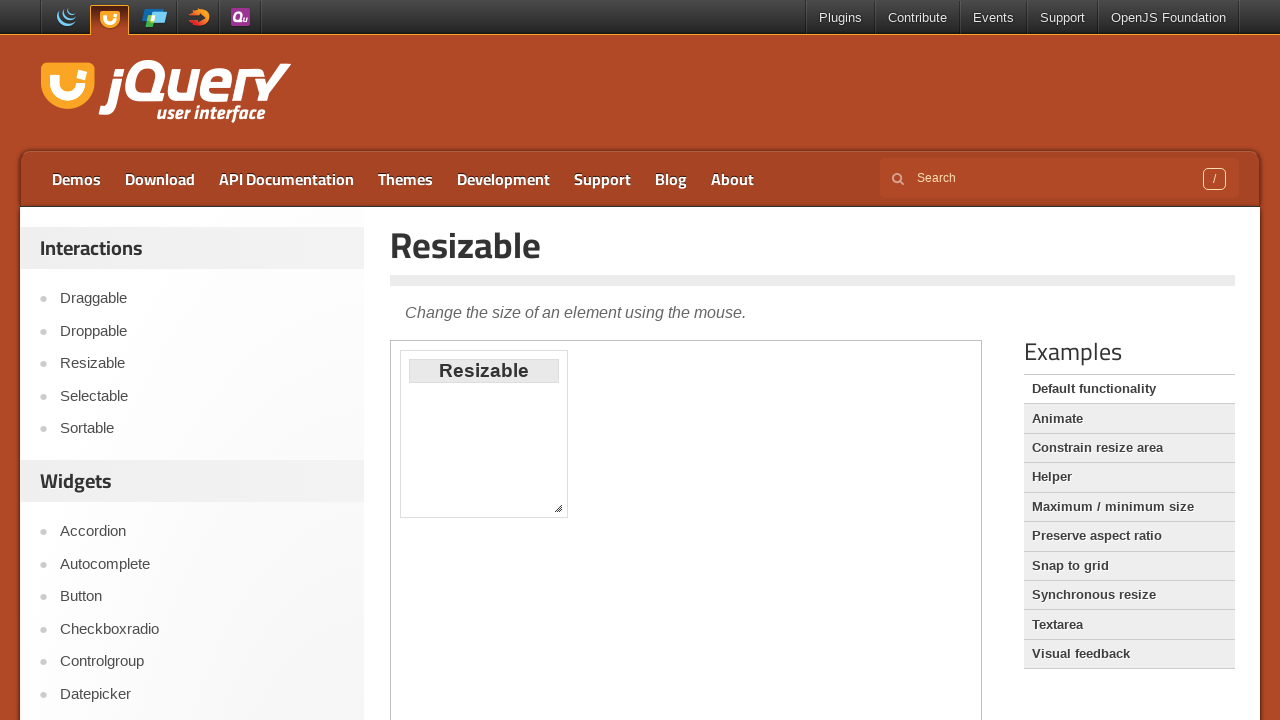

Located the iframe containing the resizable demo
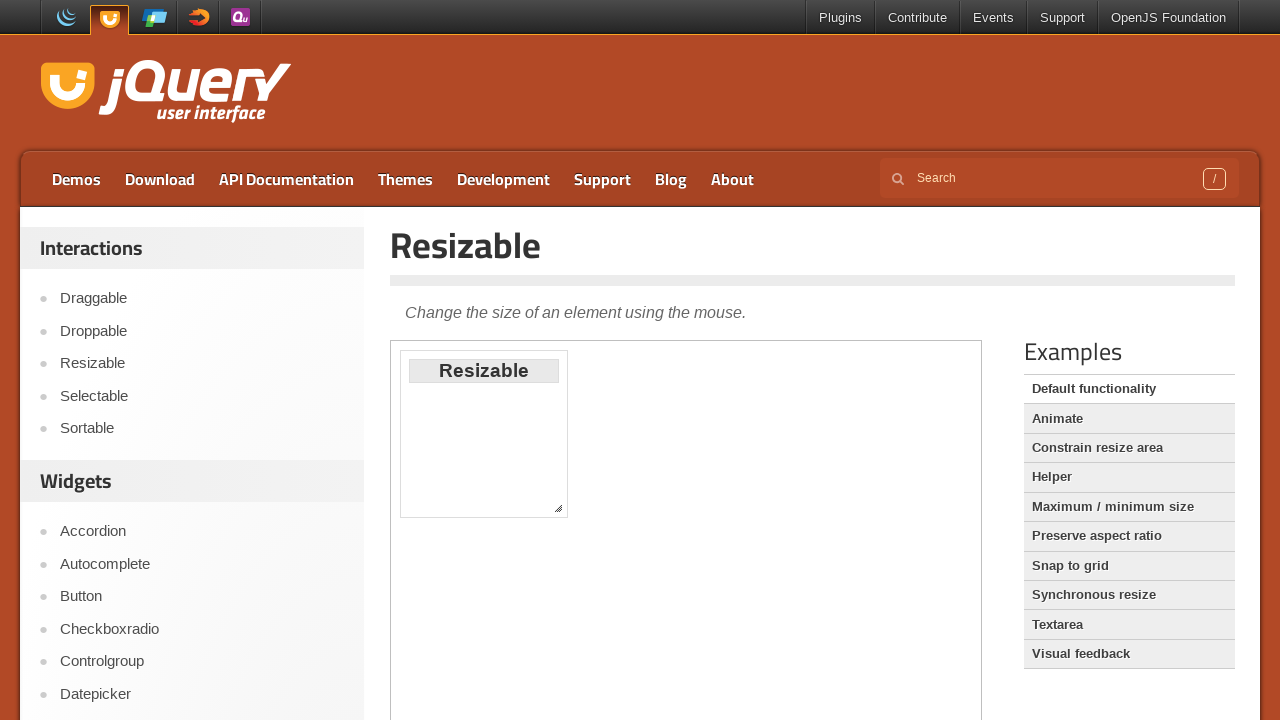

Located the resize handle element
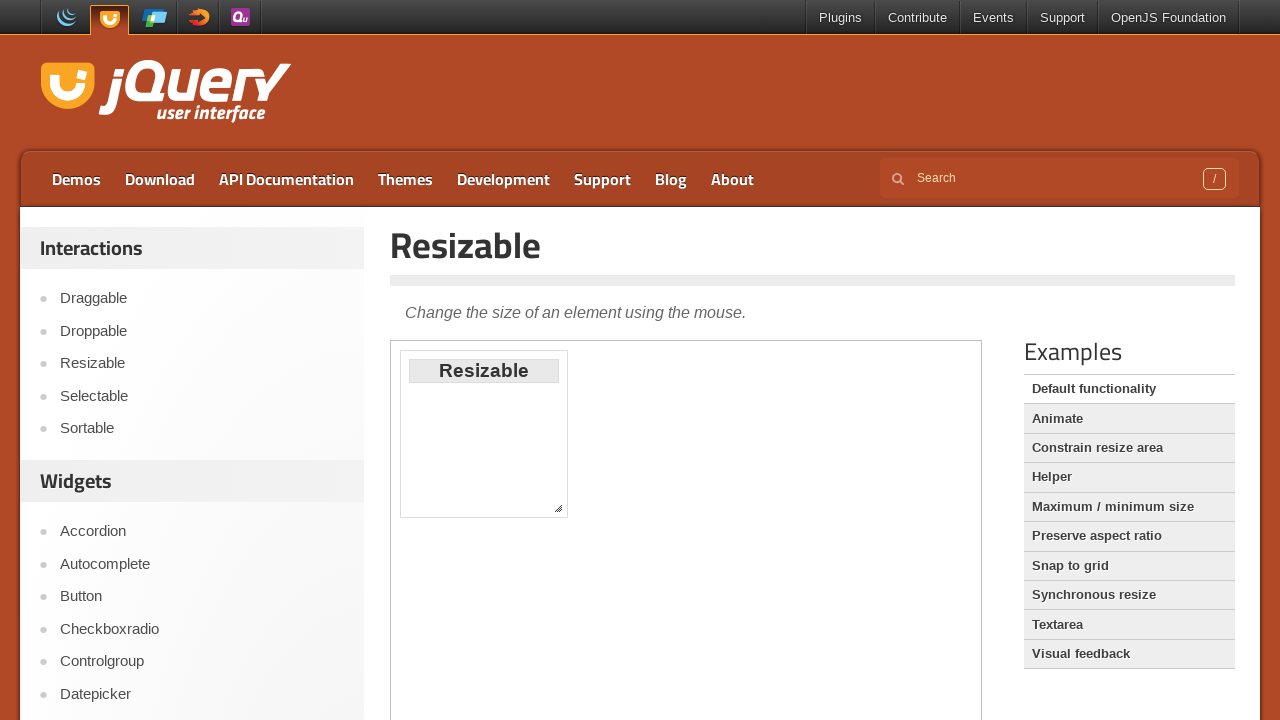

Retrieved bounding box of the resize handle
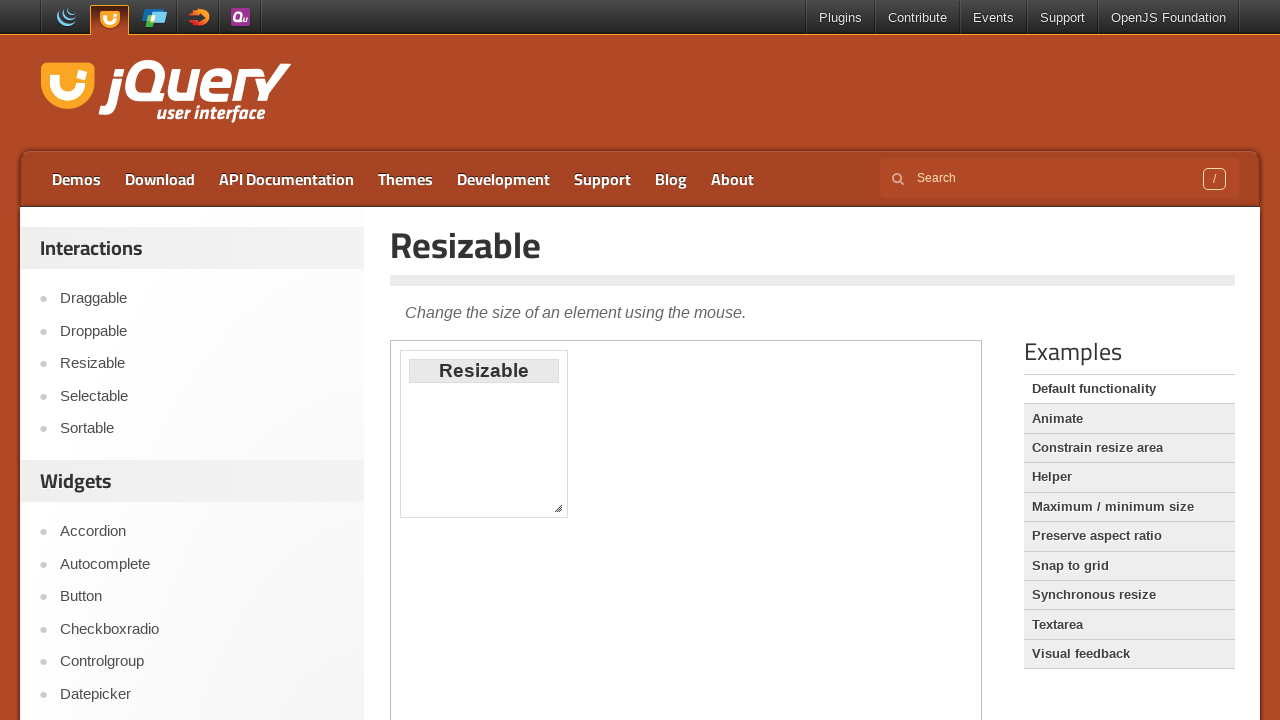

Moved mouse to the center of the resize handle at (558, 508)
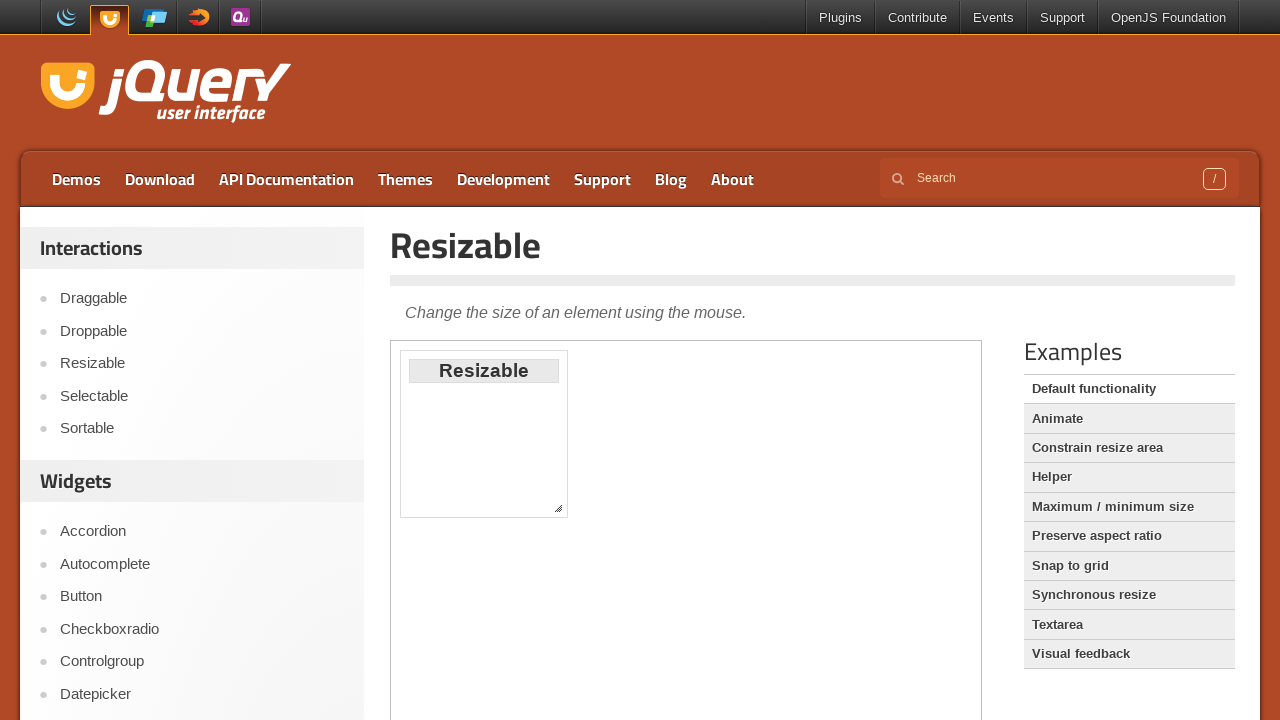

Pressed mouse button down on the resize handle at (558, 508)
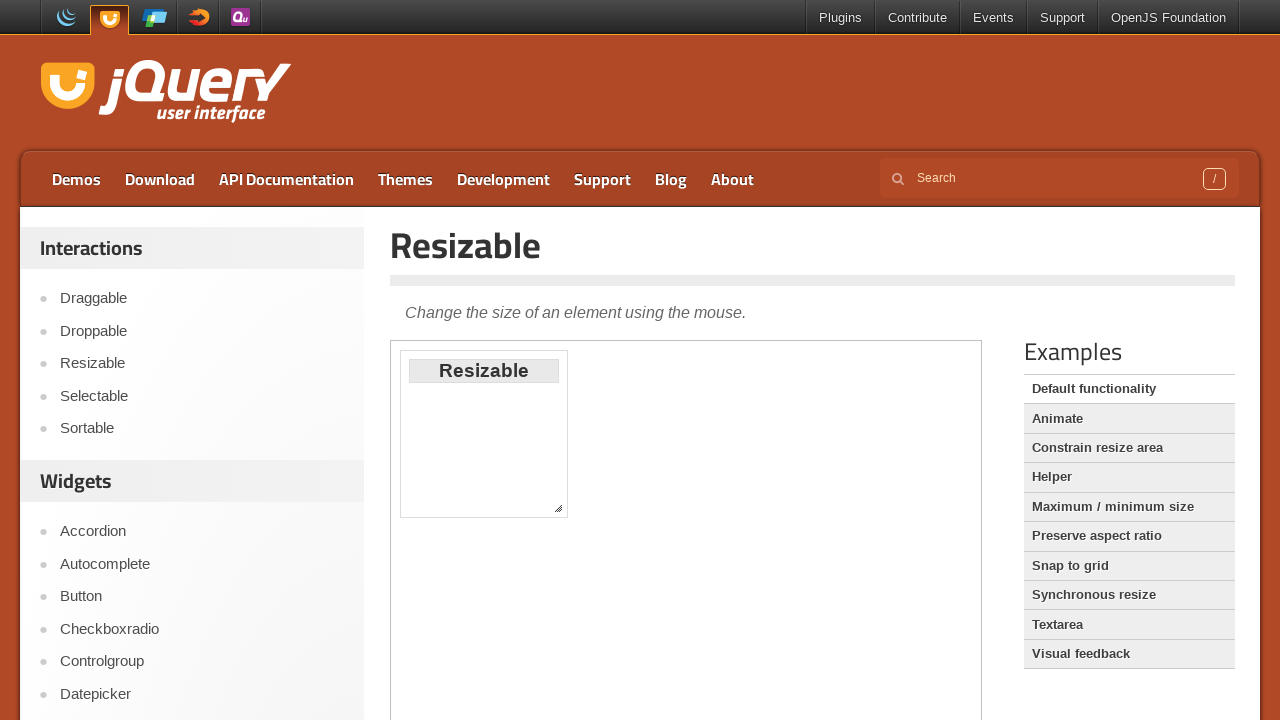

Dragged the resize handle down and slightly right to resize the element at (560, 593)
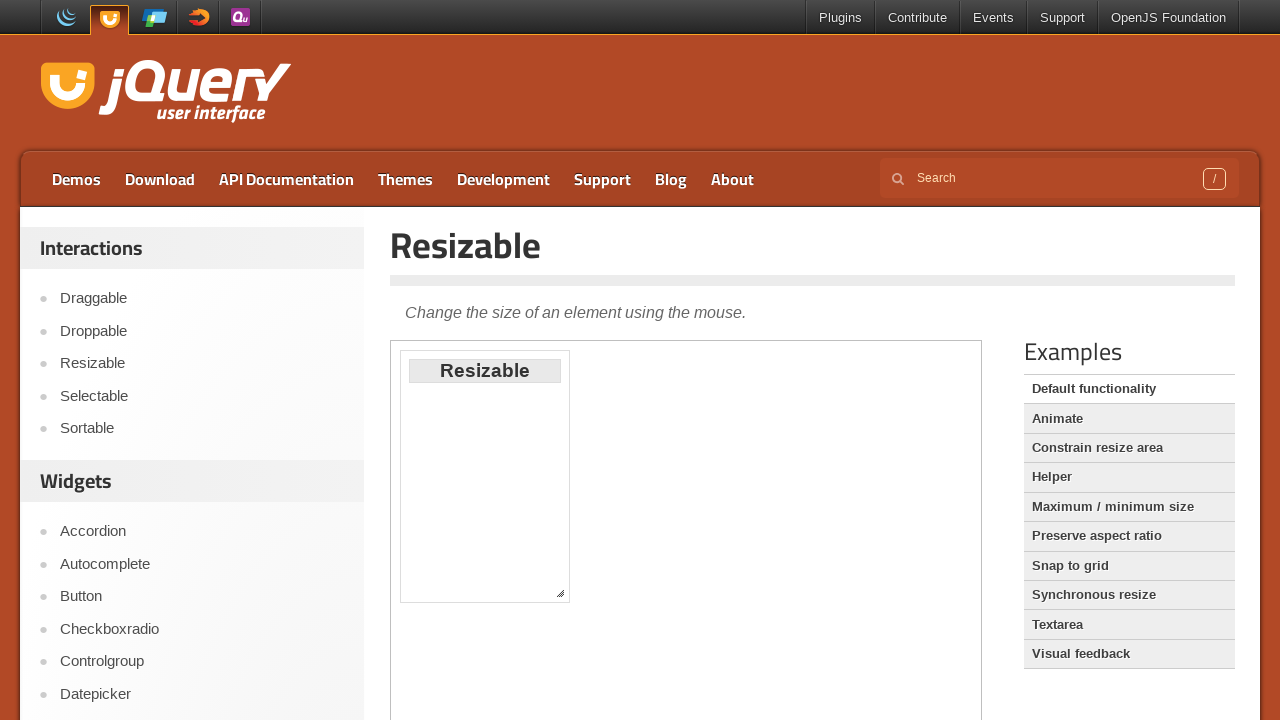

Released the mouse button to complete the resize operation at (560, 593)
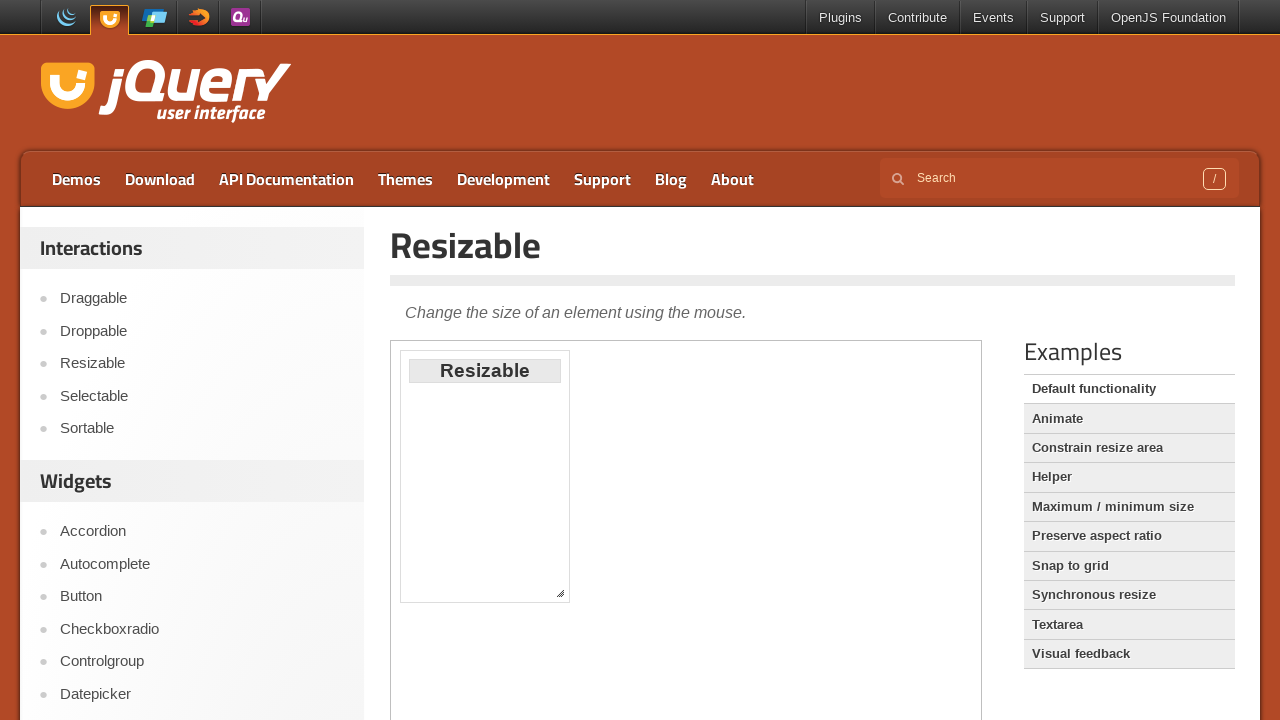

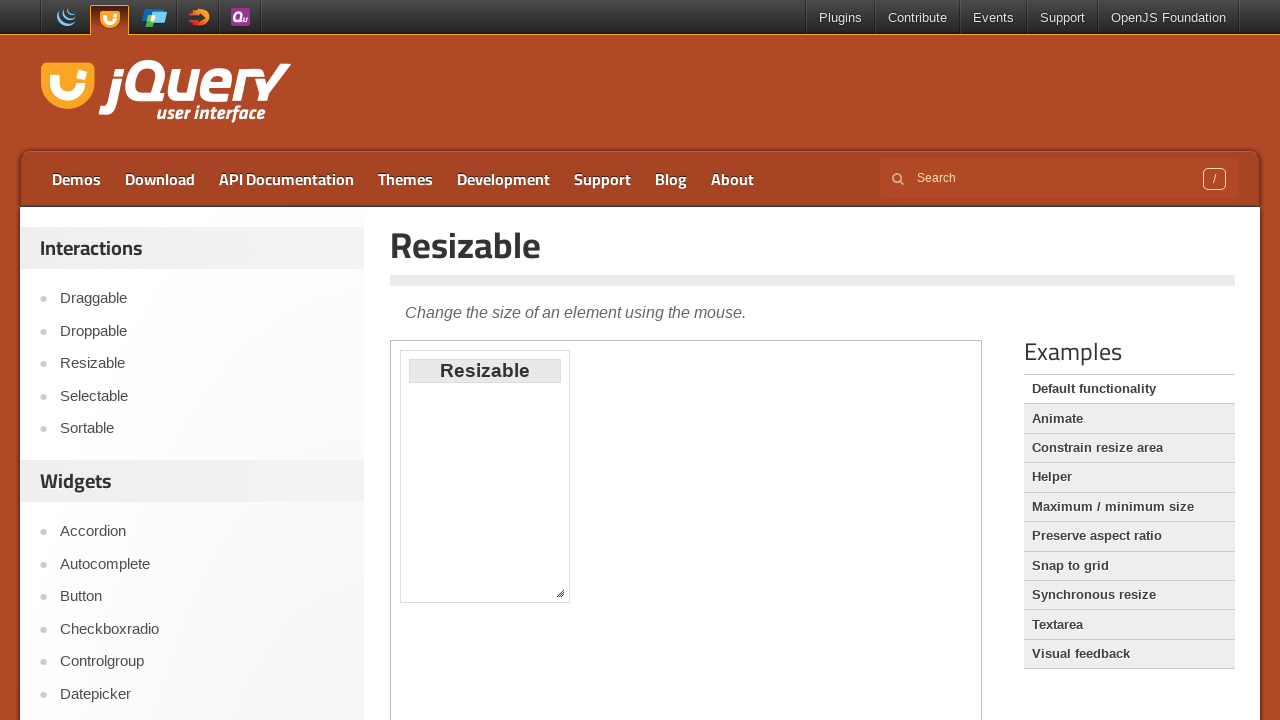